Tests drag and drop functionality by dragging one element onto another element

Starting URL: https://selenium.dev/selenium/web/mouse_interaction.html

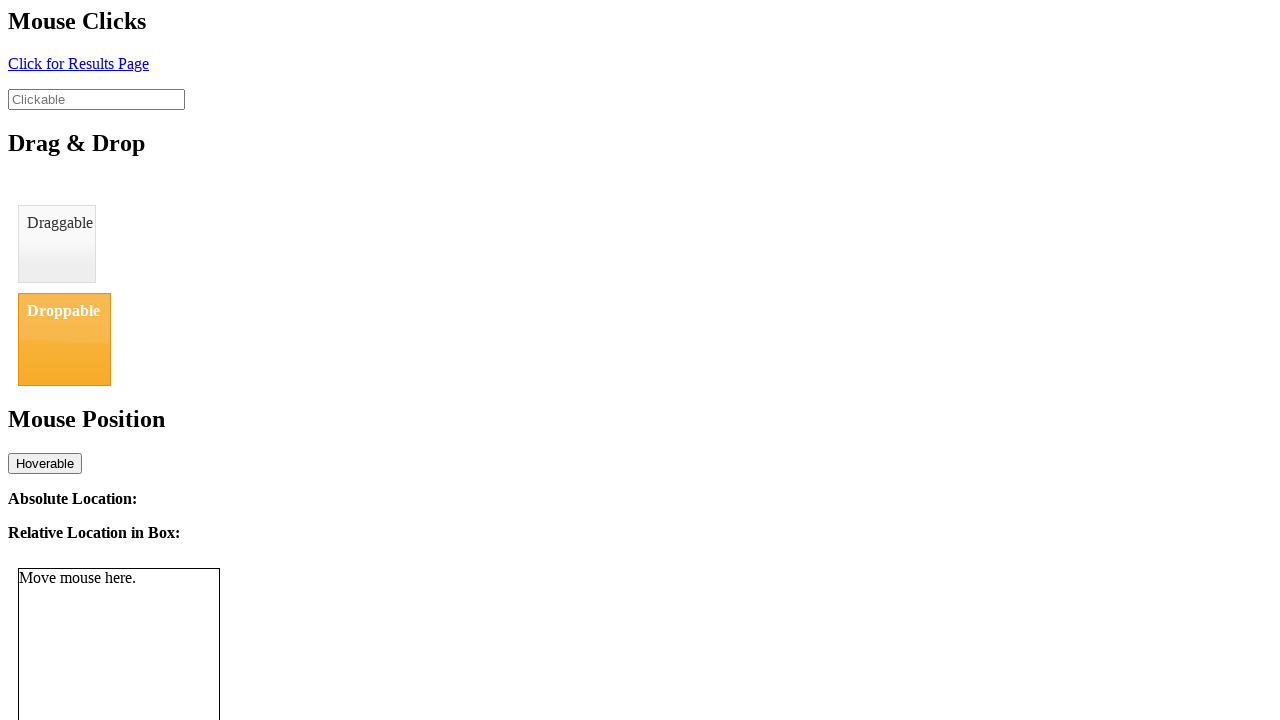

Navigated to mouse interaction test page
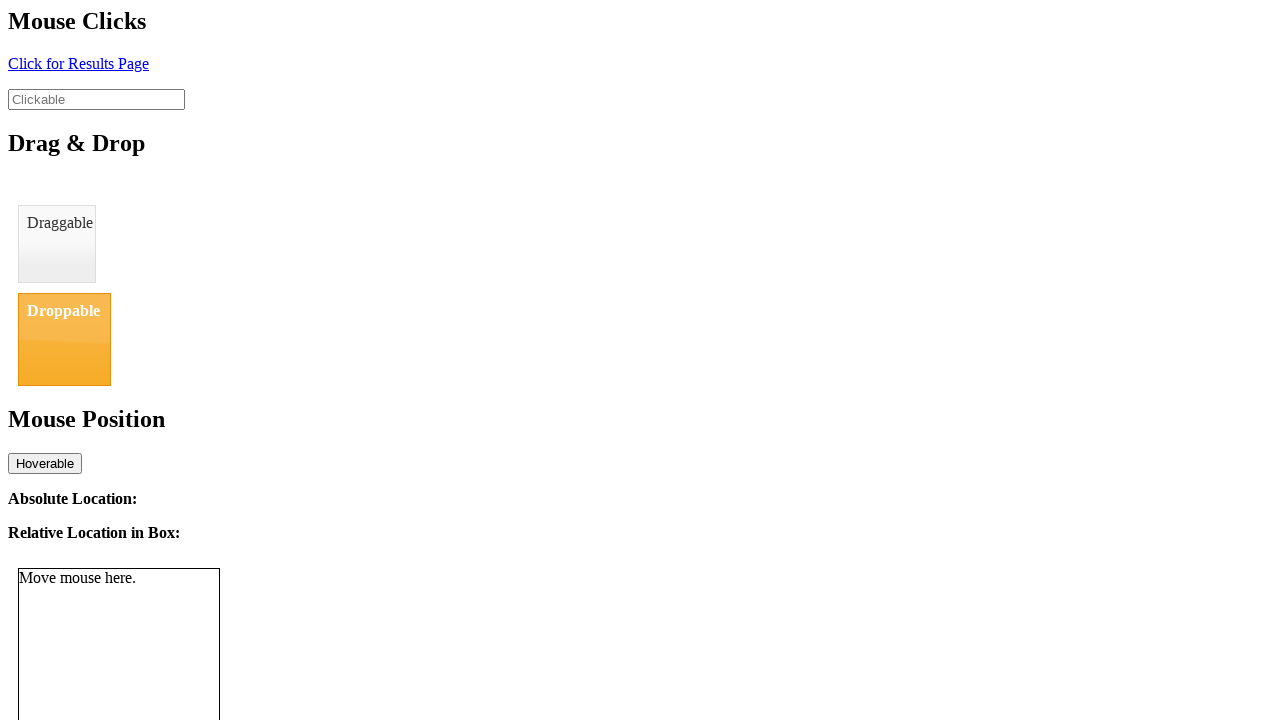

Located the draggable element
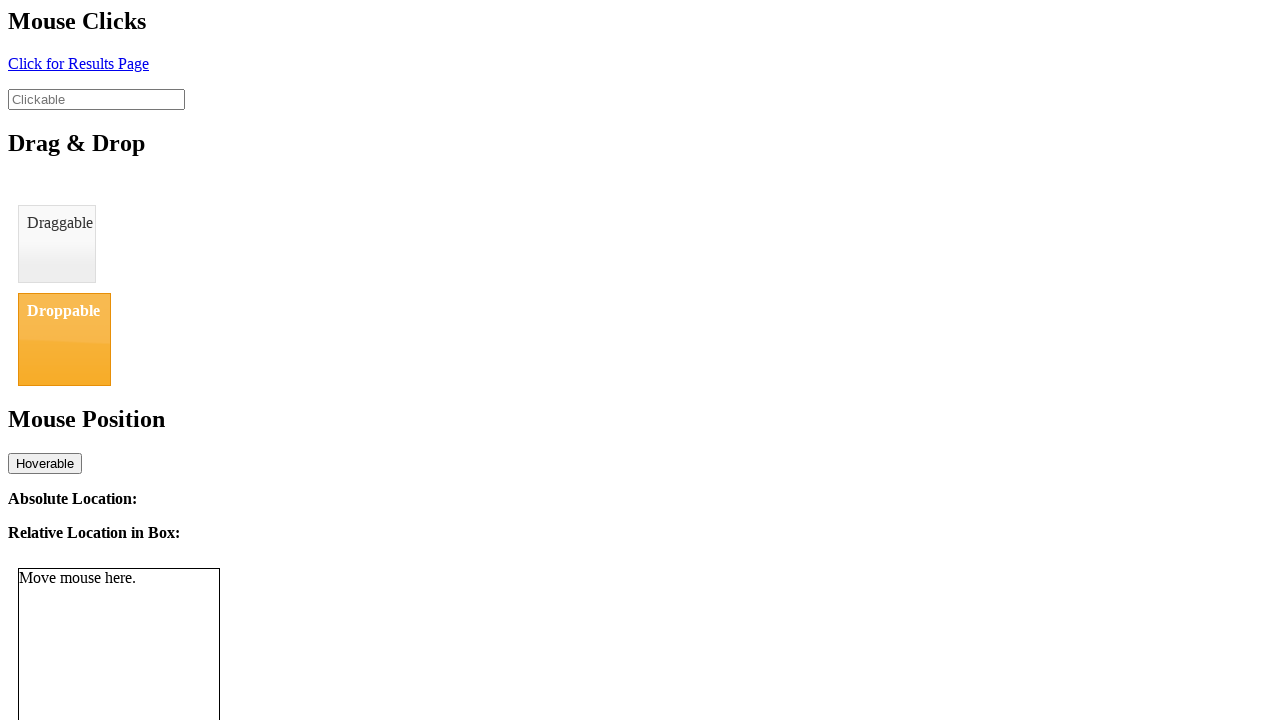

Located the droppable element
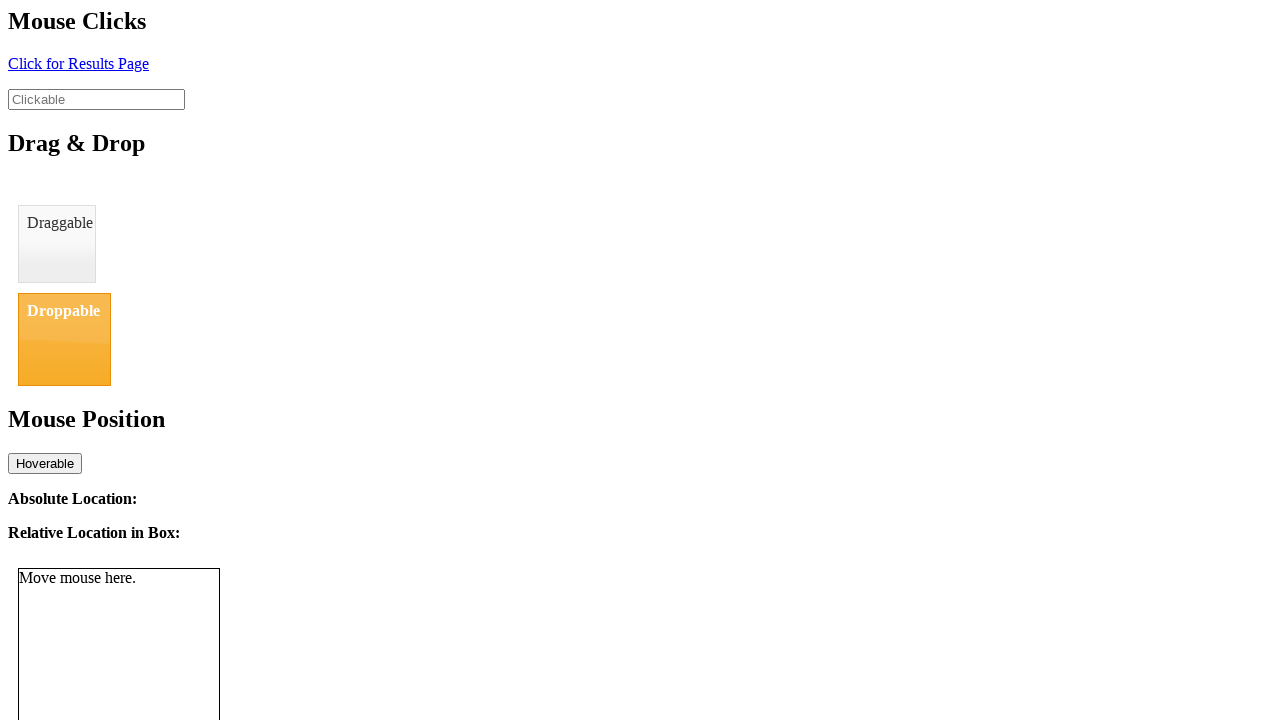

Dragged element onto droppable target at (64, 339)
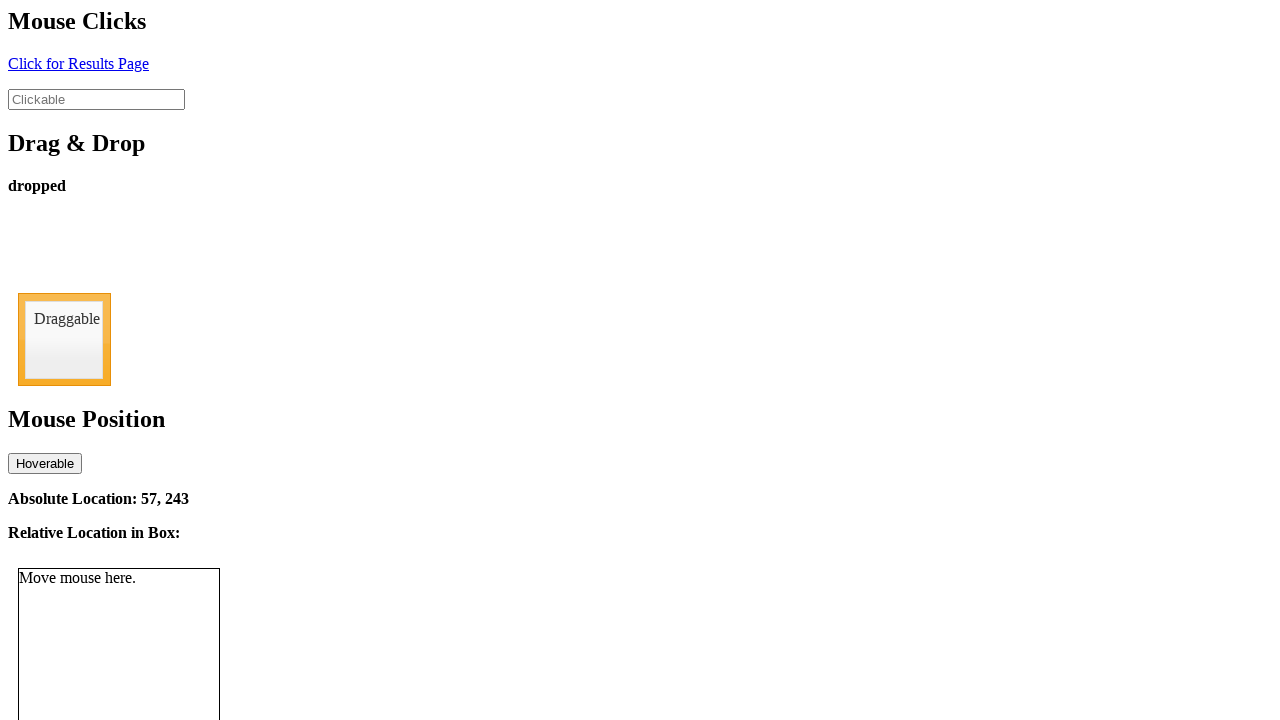

Retrieved drop status text: dropped
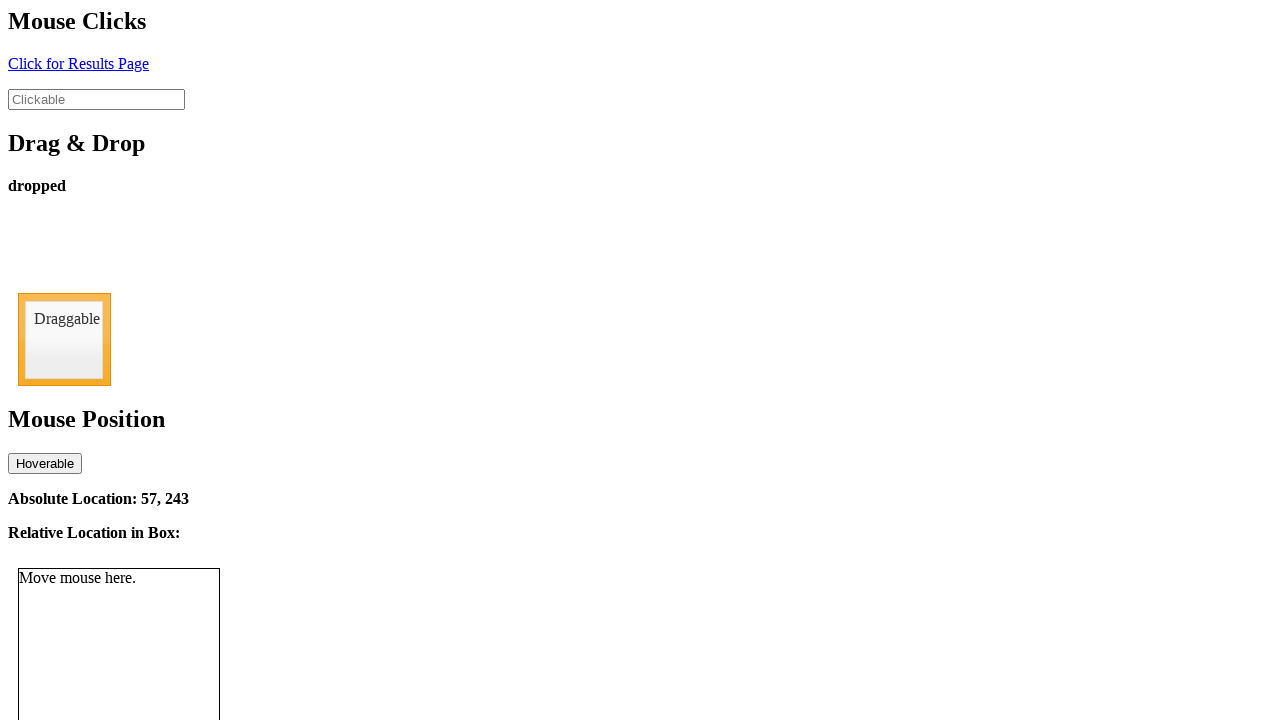

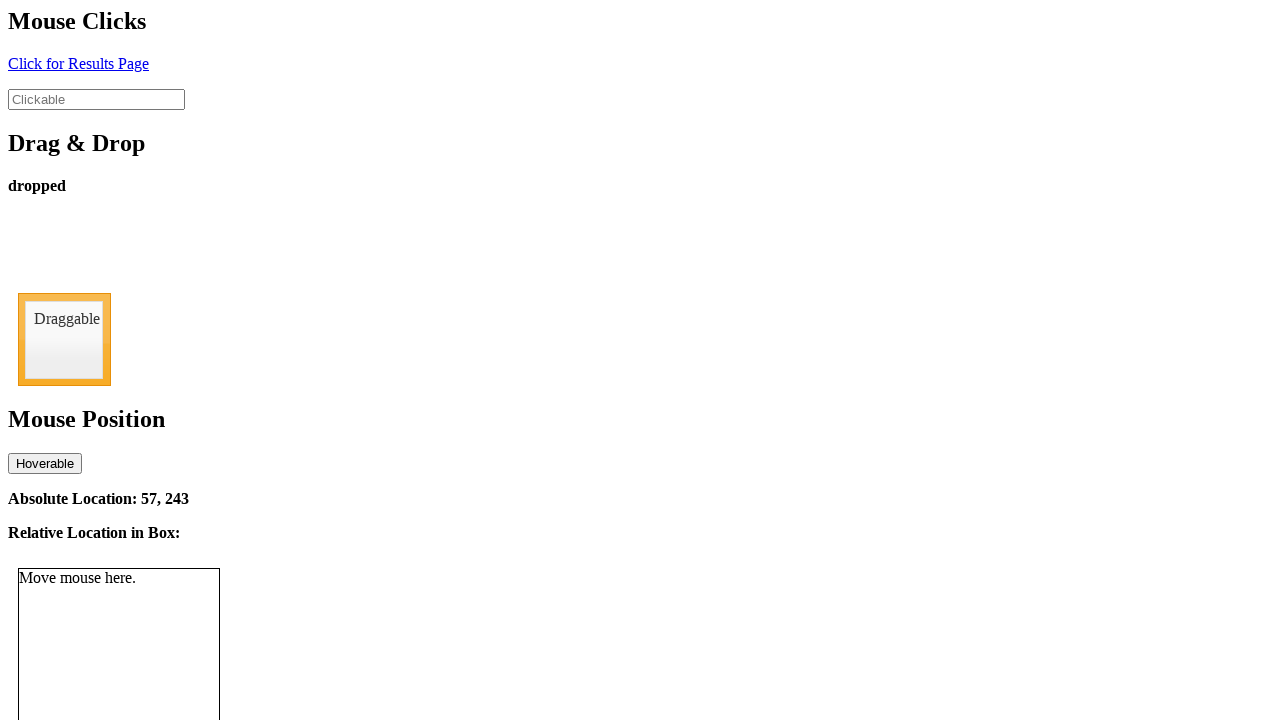